Tests that all button variant styles (default, outline, ghost, destructive, success, warning, info) can be created and rendered correctly.

Starting URL: https://main.power-components.pages.dev

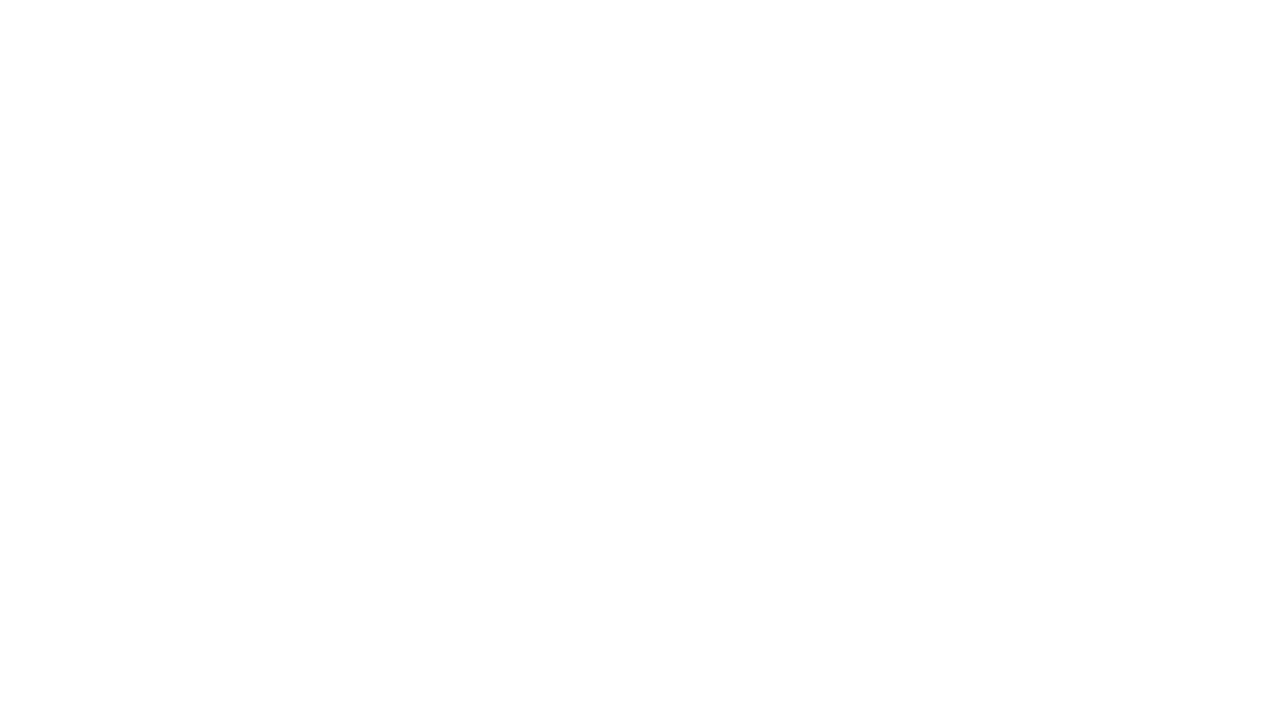

Waited for page to reach networkidle state
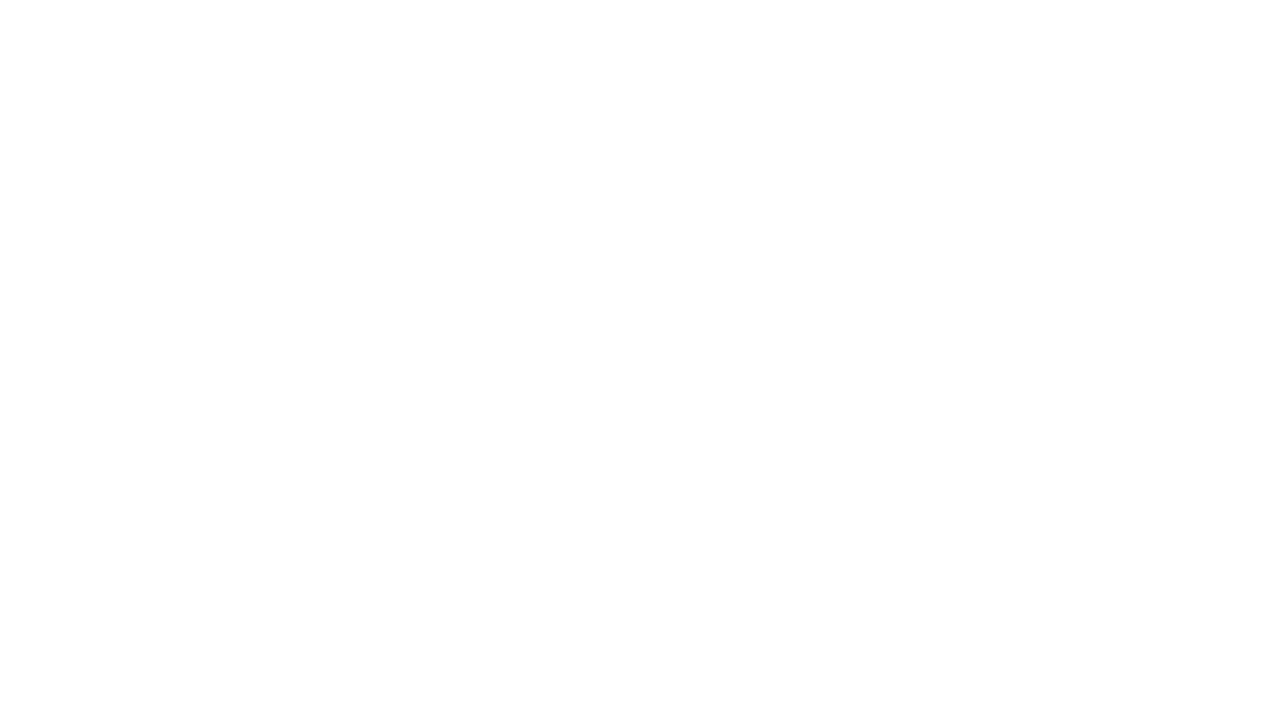

Created button with 'default' variant
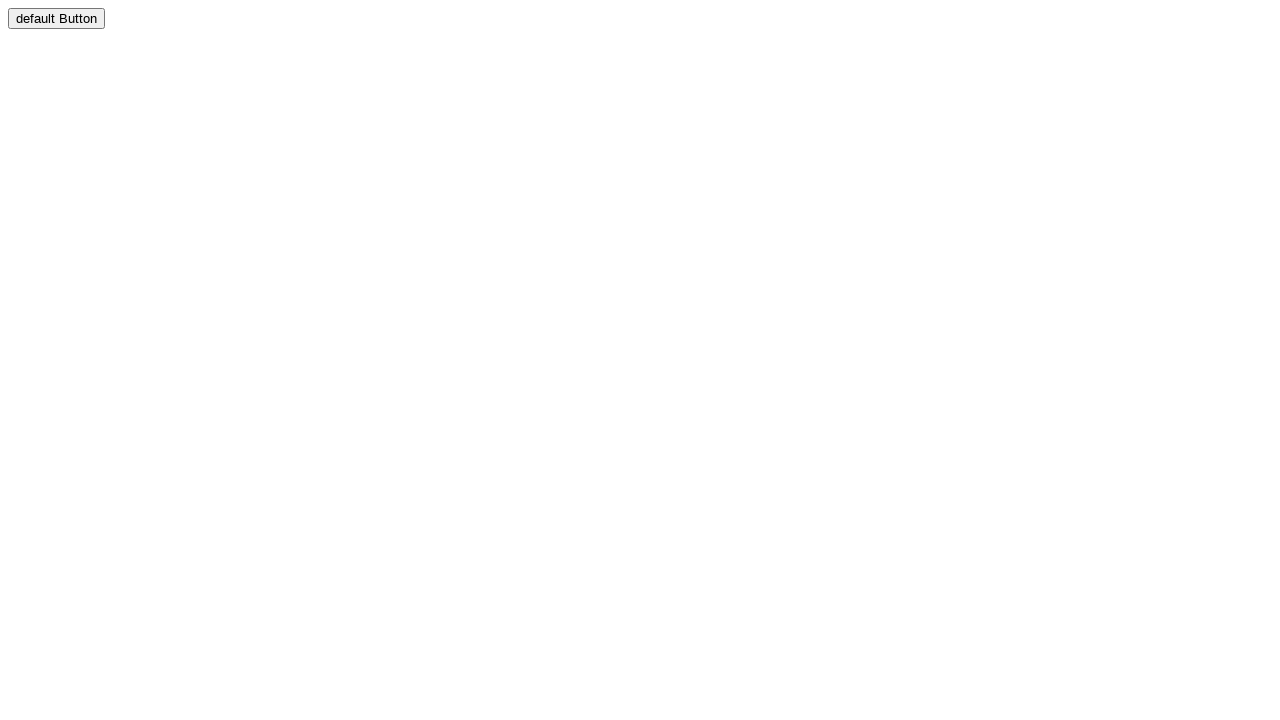

Verified 'default' button is visible
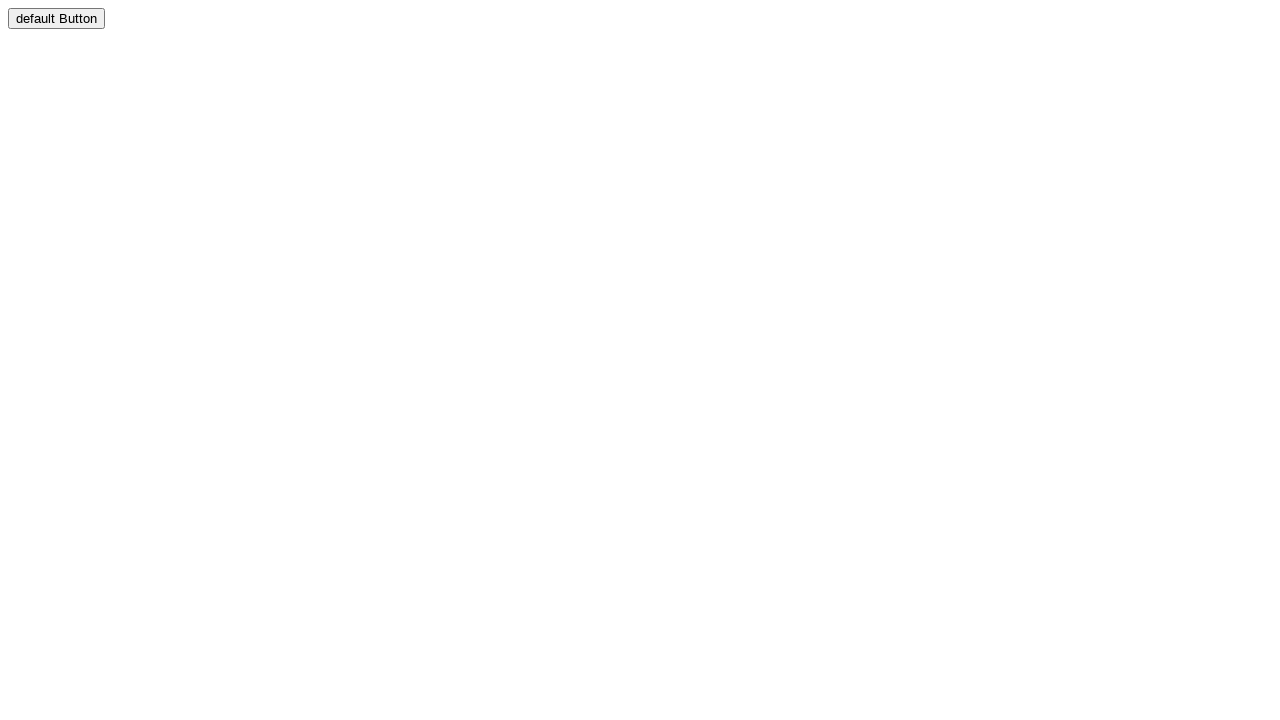

Cleaned up 'default' button from DOM
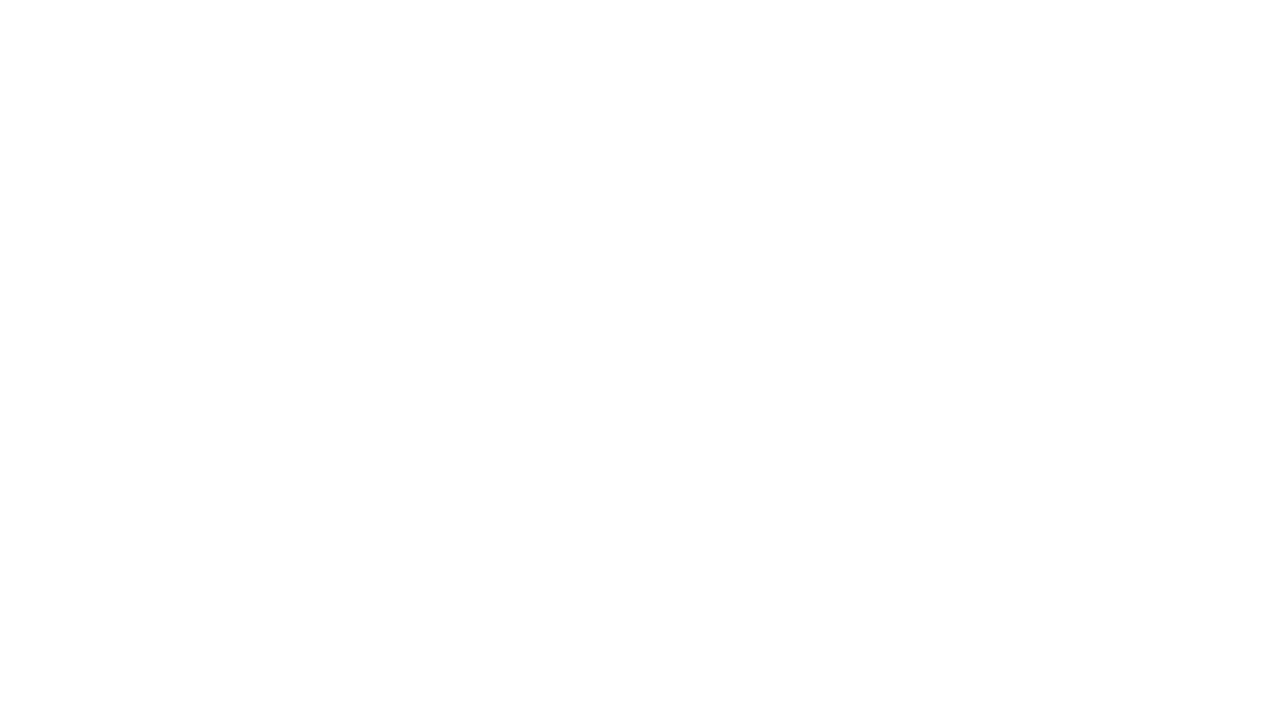

Created button with 'outline' variant
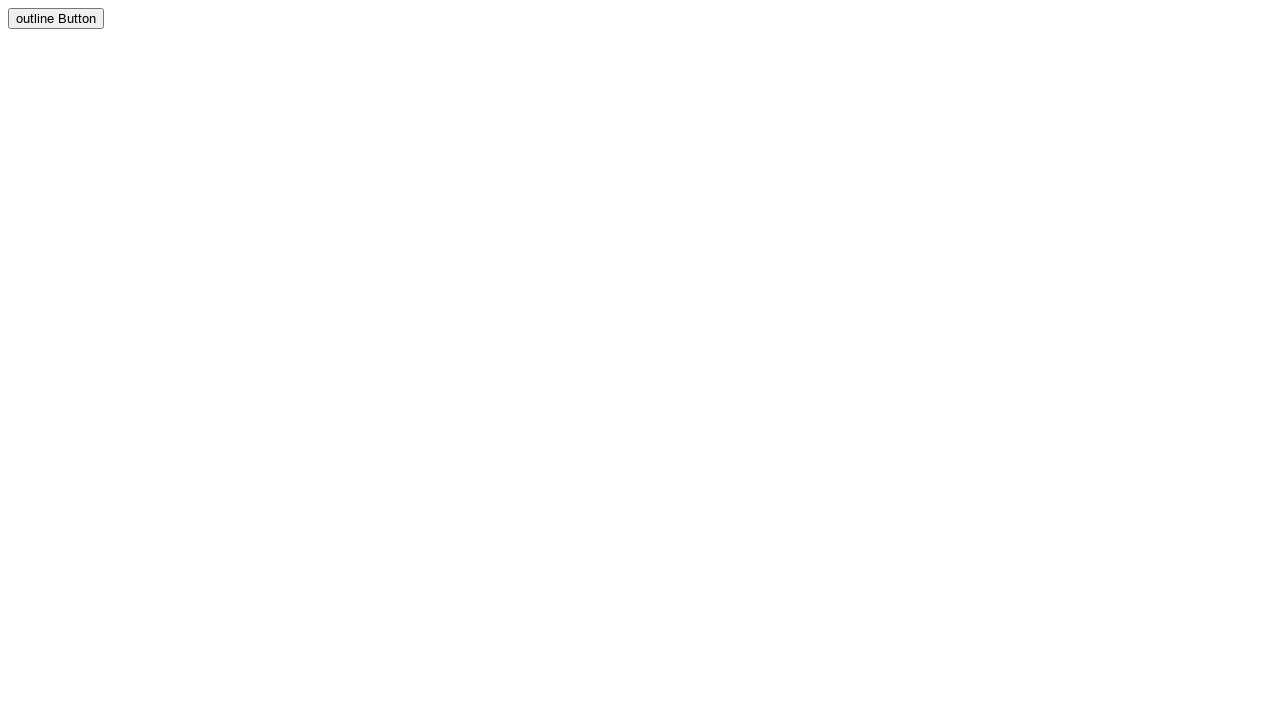

Verified 'outline' button is visible
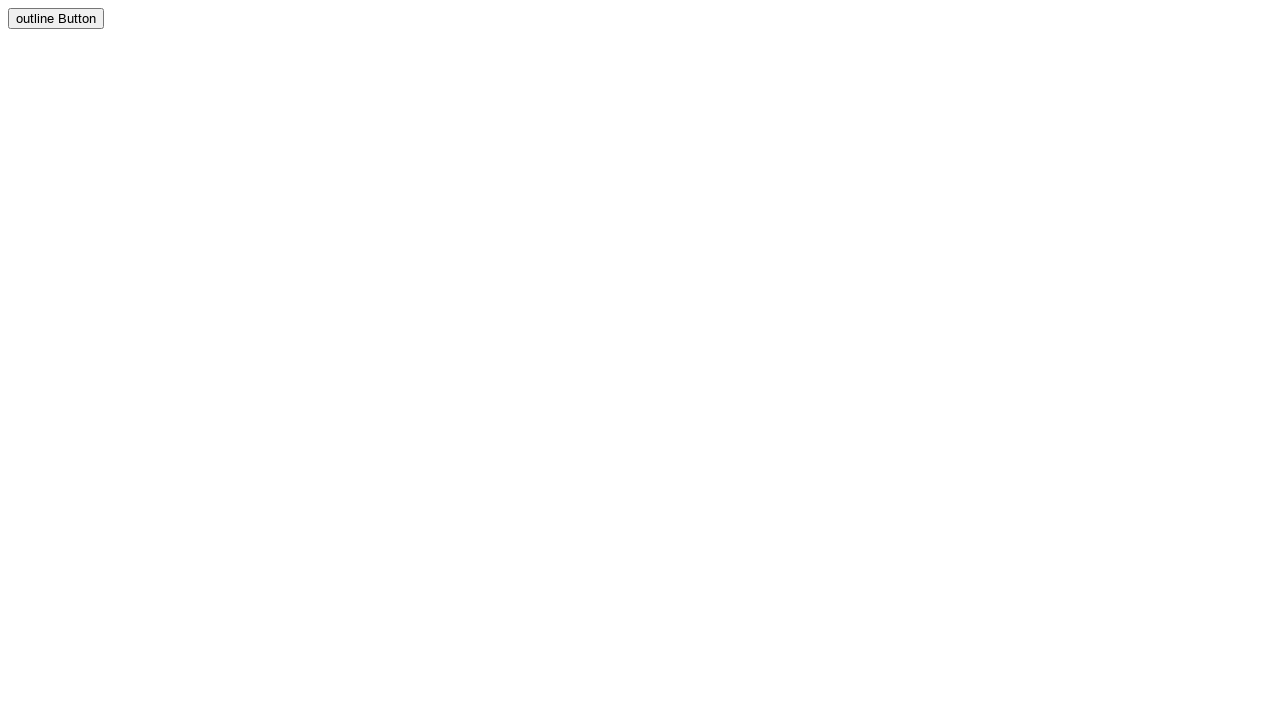

Cleaned up 'outline' button from DOM
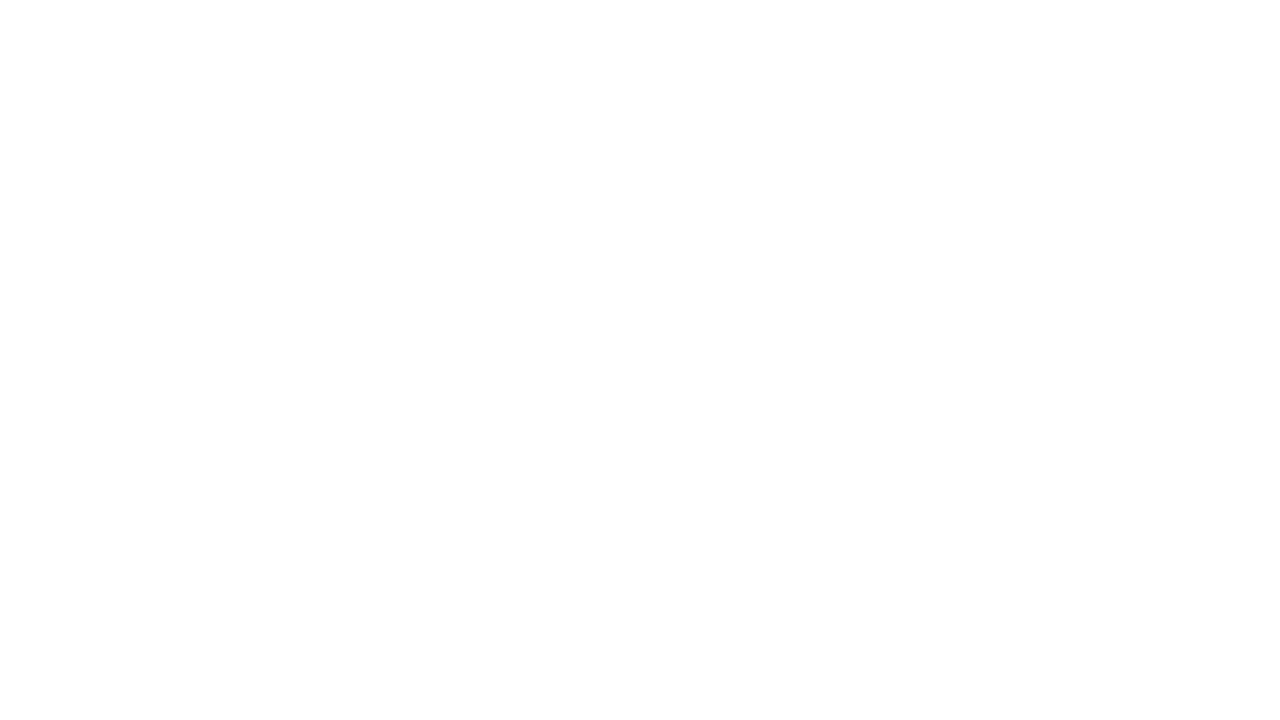

Created button with 'ghost' variant
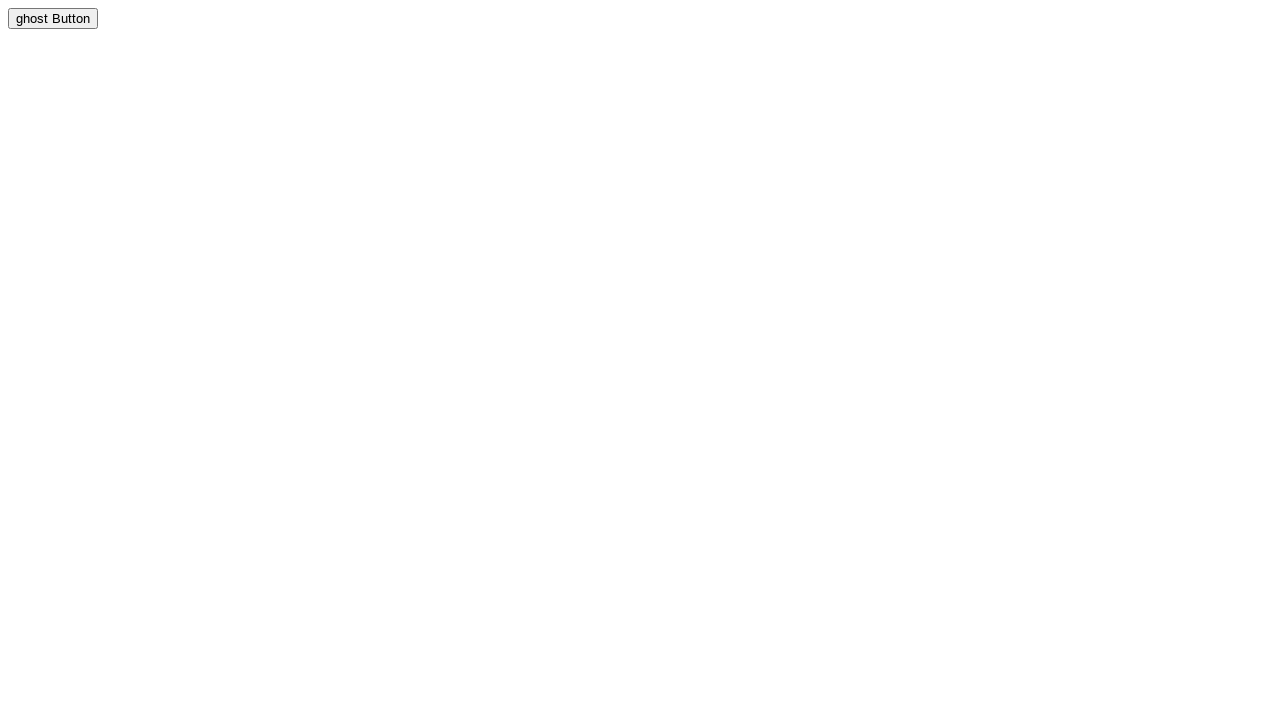

Verified 'ghost' button is visible
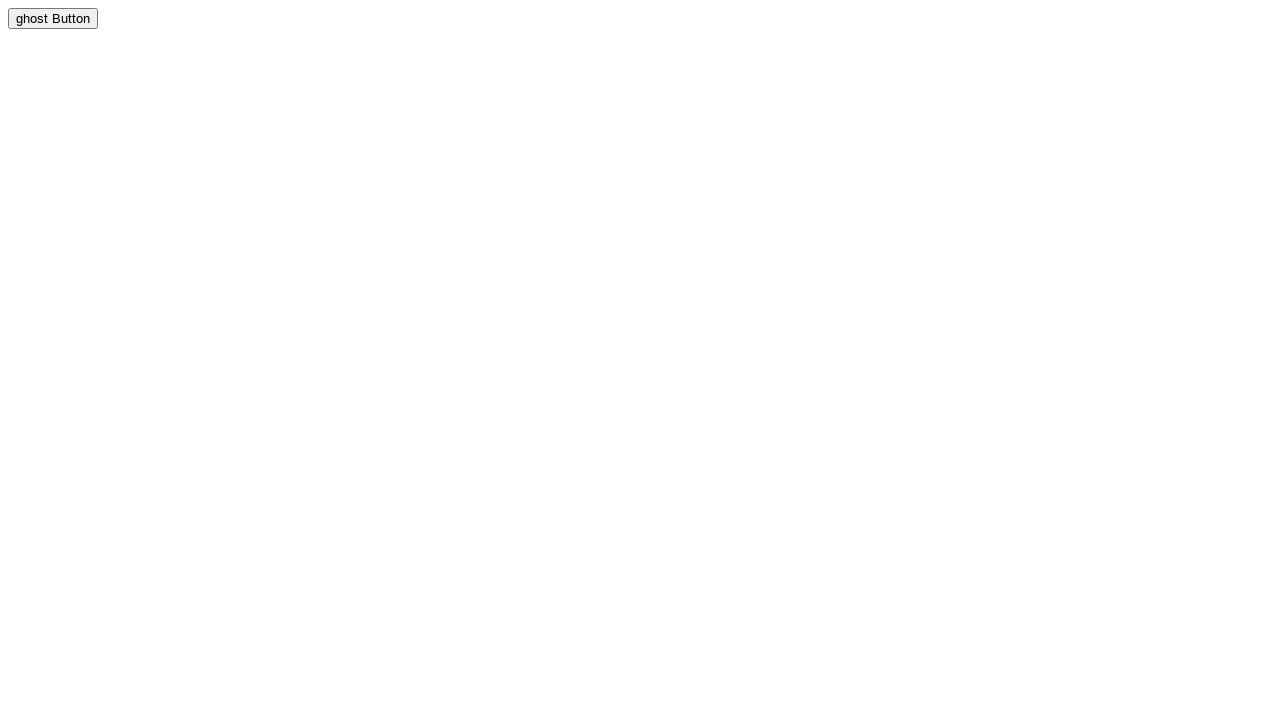

Cleaned up 'ghost' button from DOM
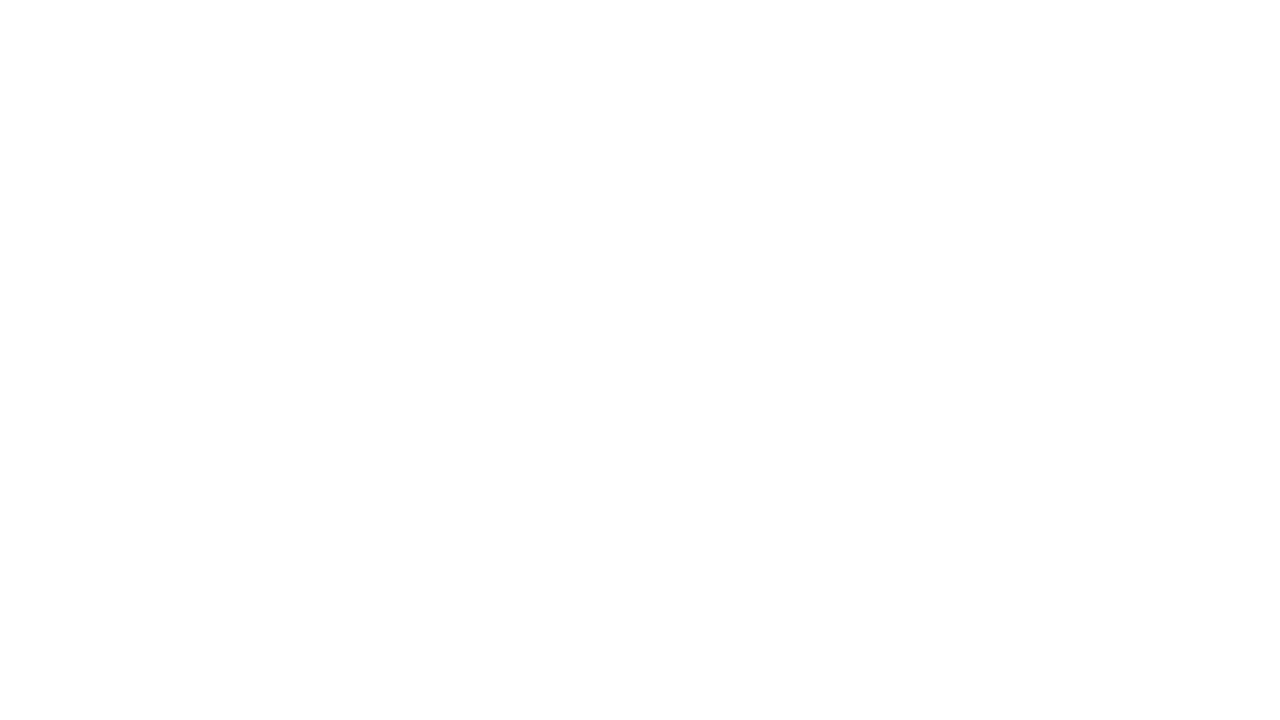

Created button with 'destructive' variant
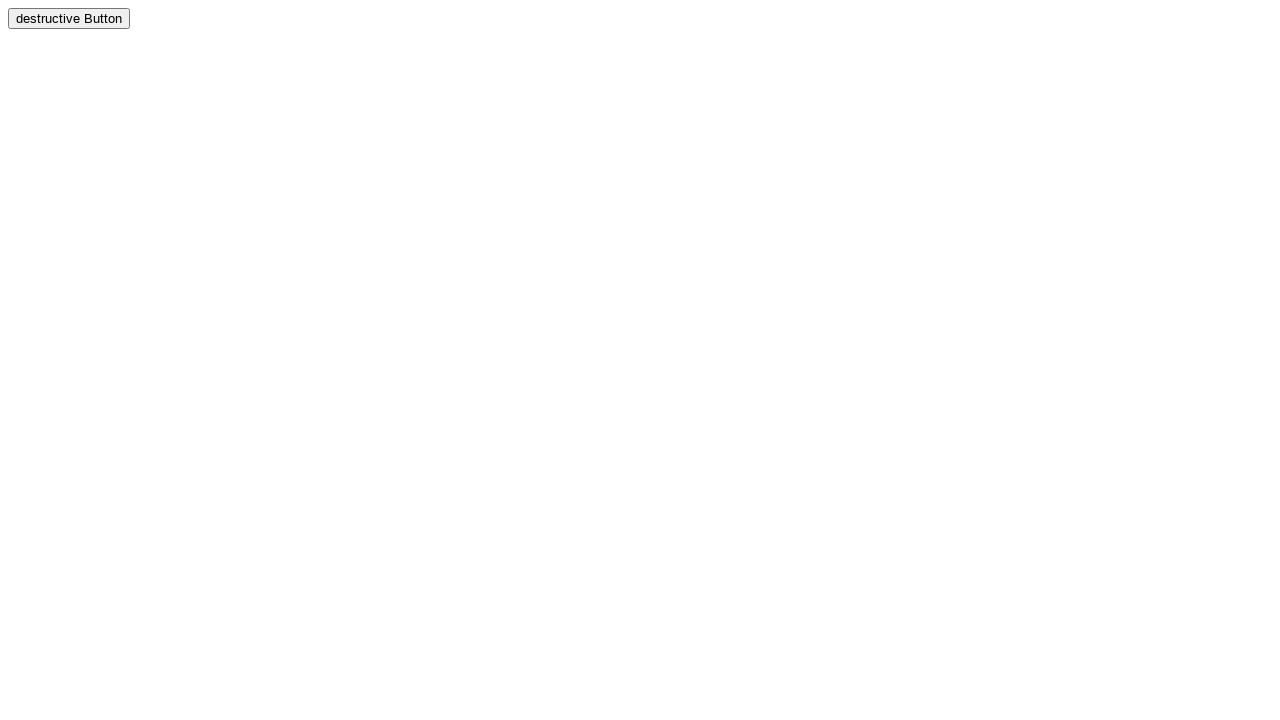

Verified 'destructive' button is visible
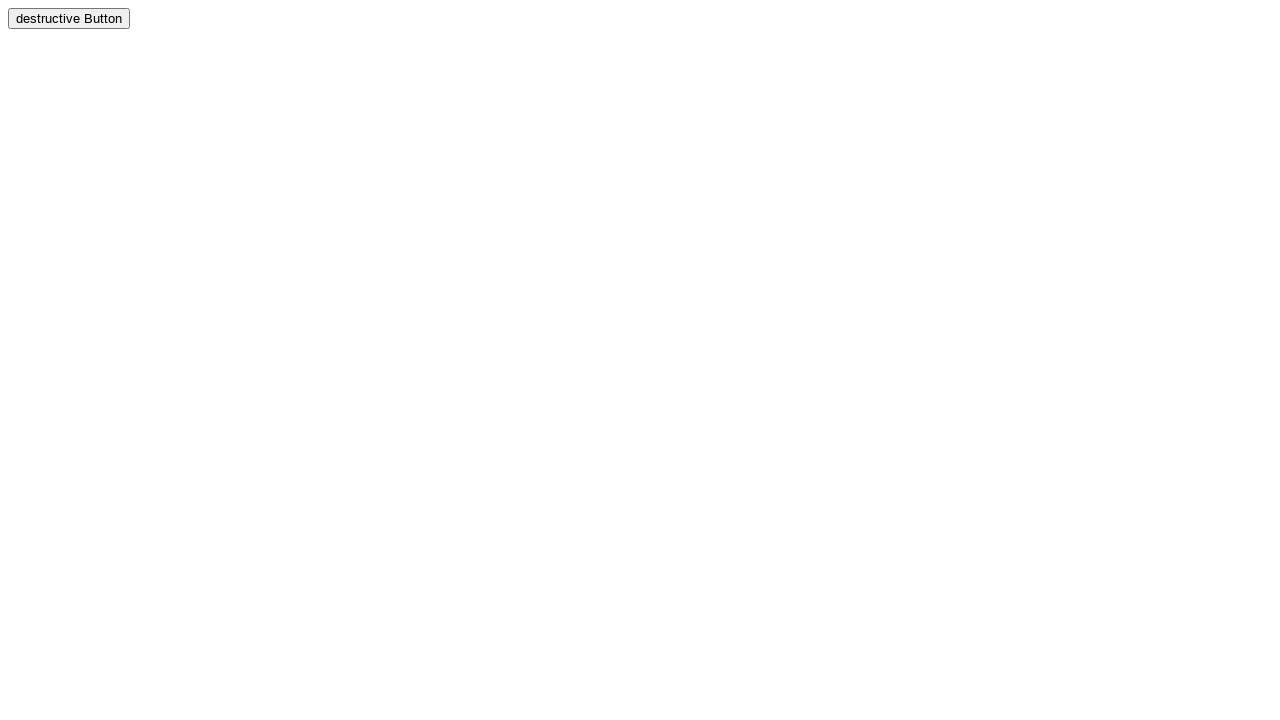

Cleaned up 'destructive' button from DOM
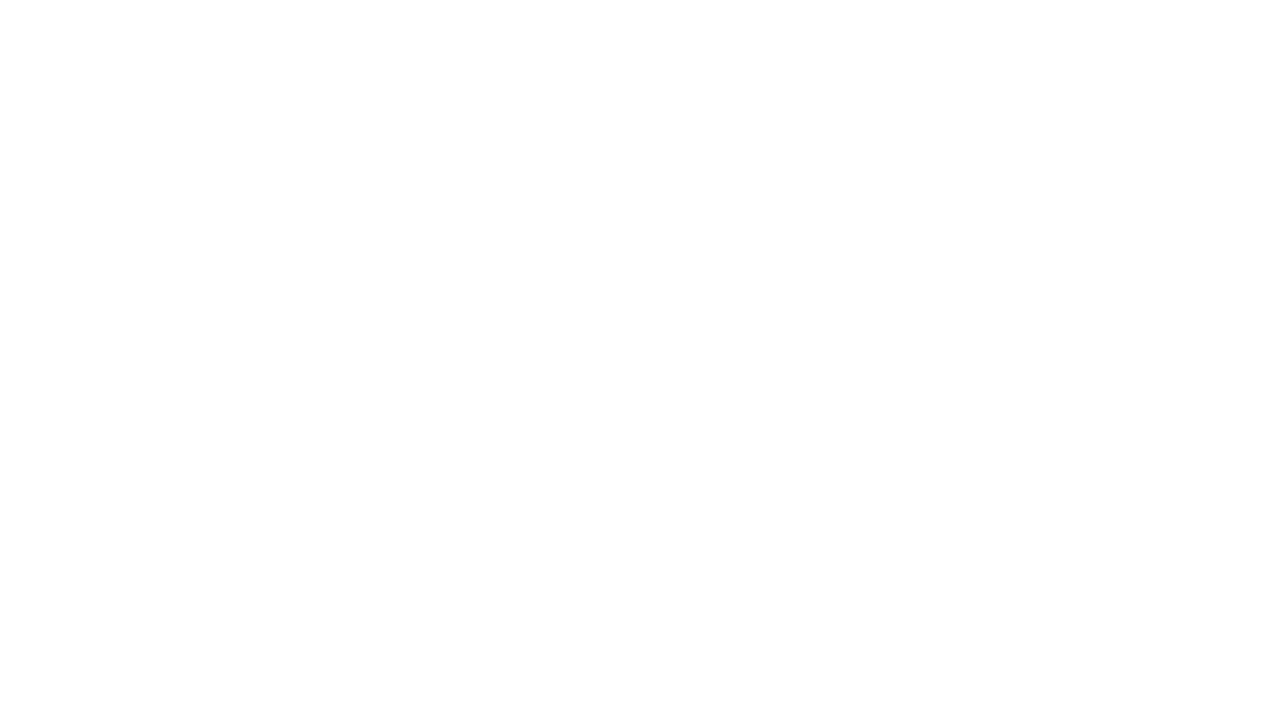

Created button with 'success' variant
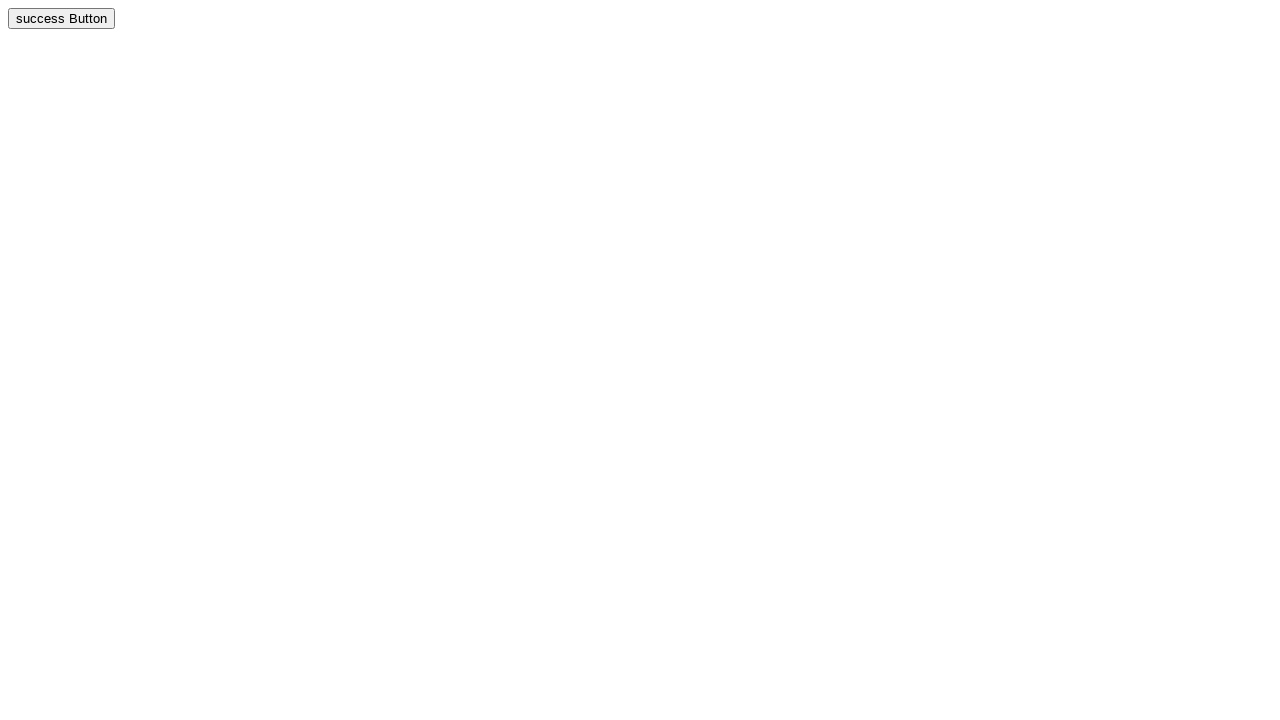

Verified 'success' button is visible
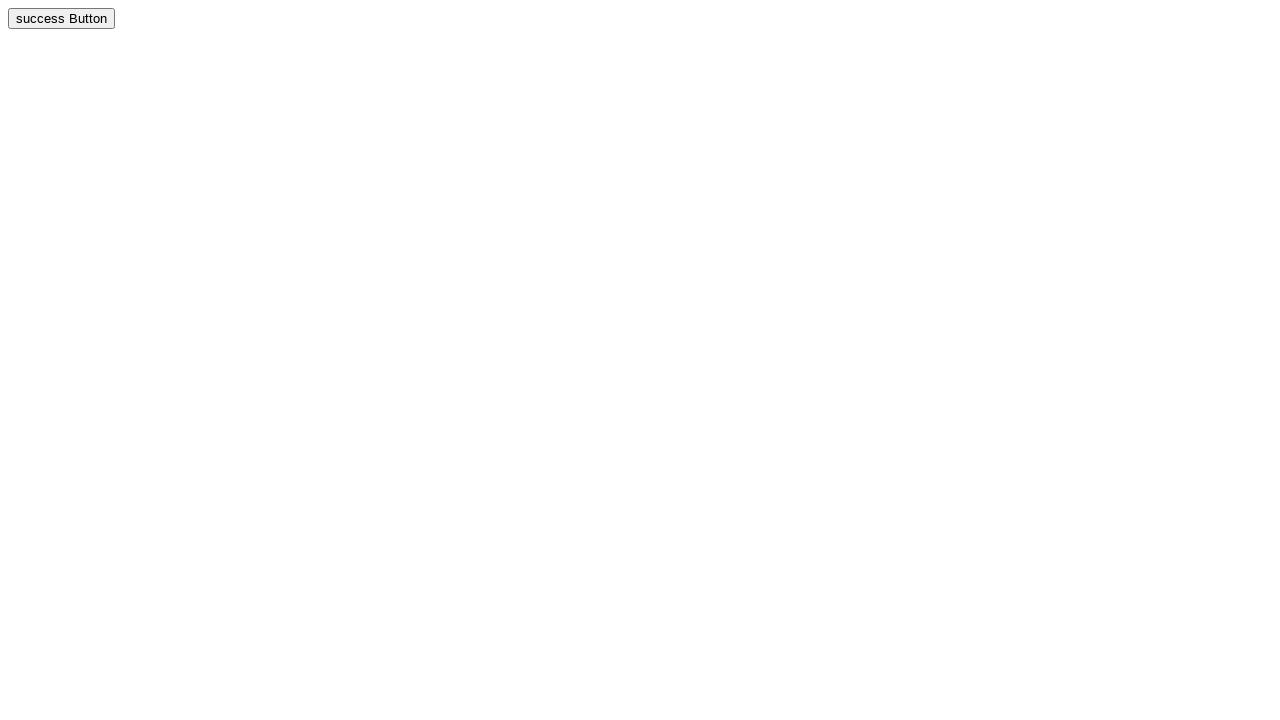

Cleaned up 'success' button from DOM
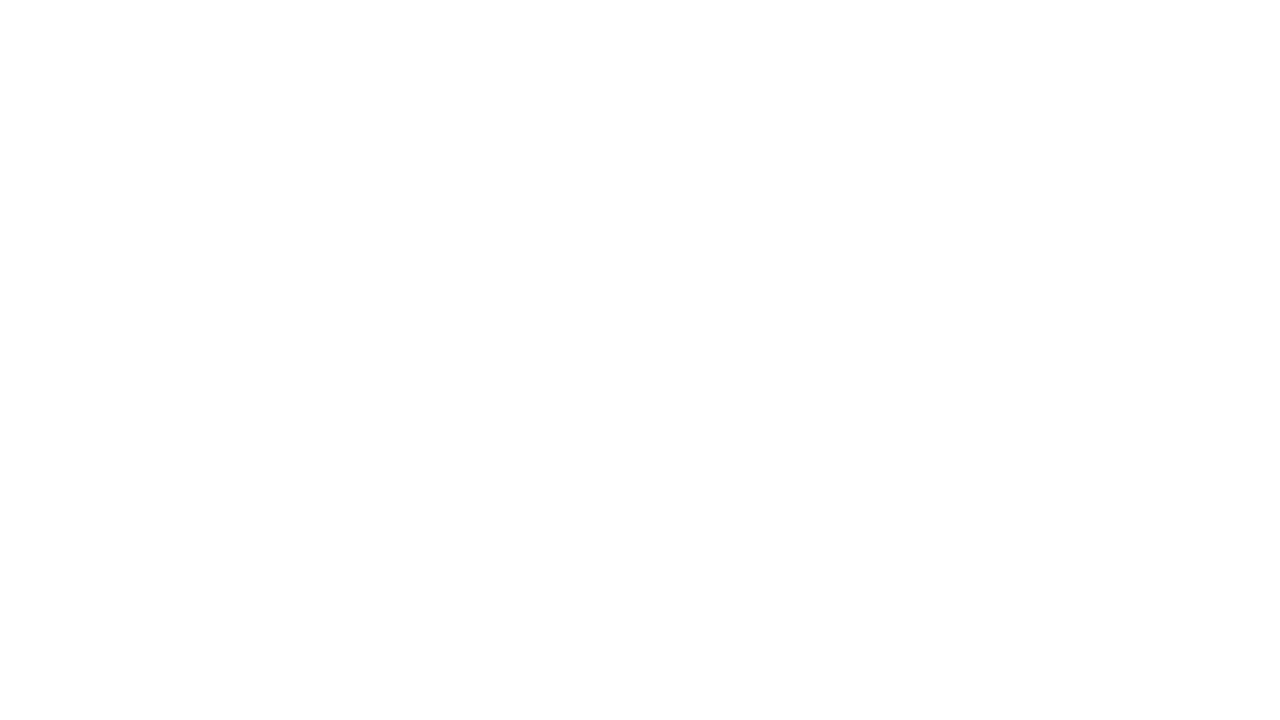

Created button with 'warning' variant
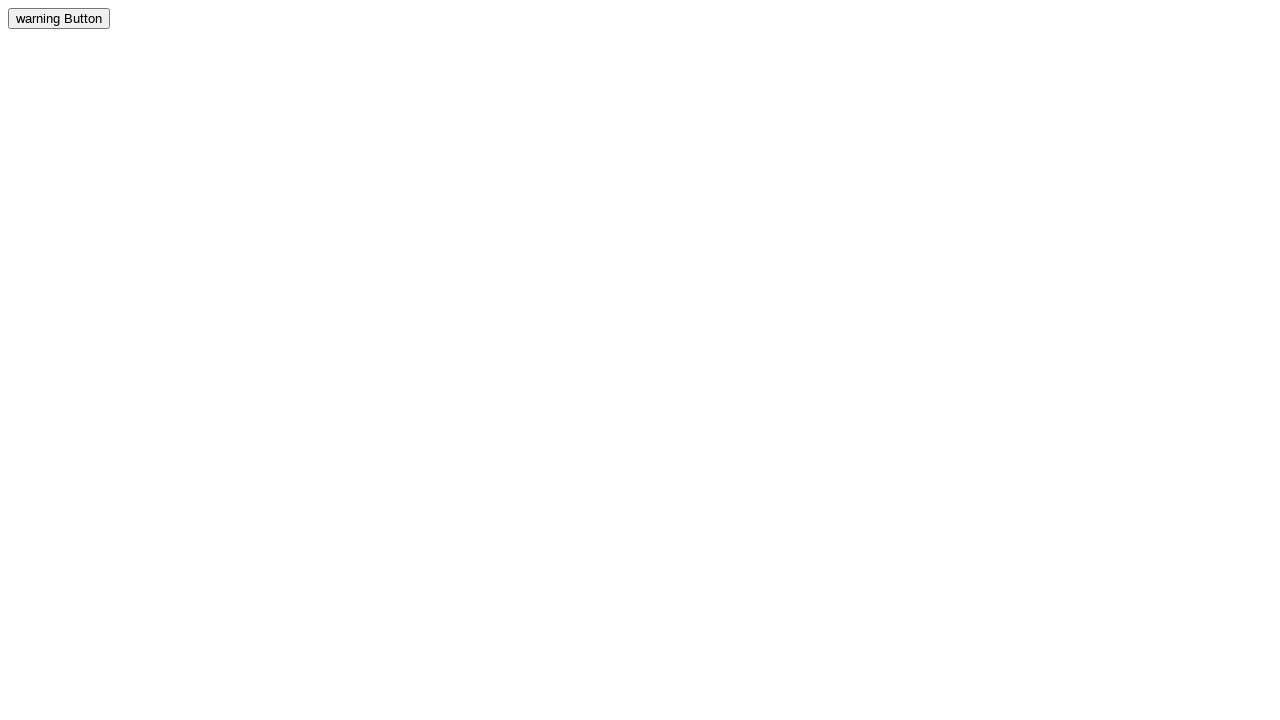

Verified 'warning' button is visible
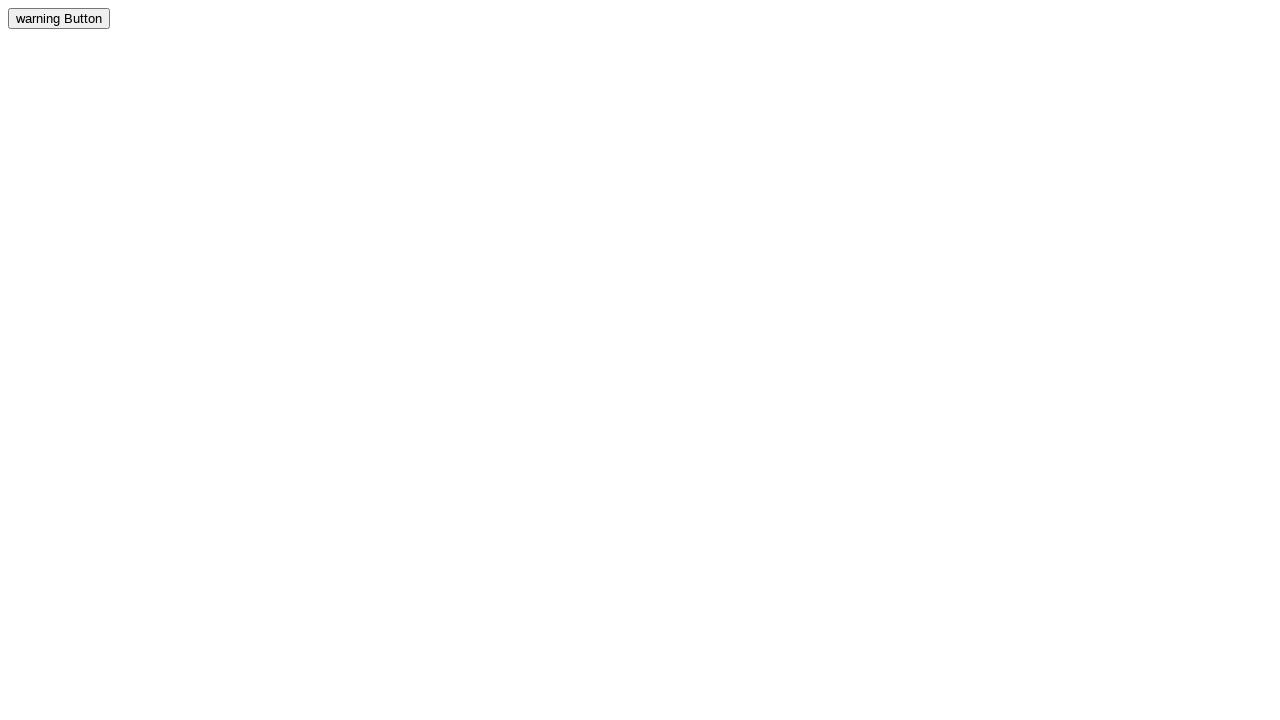

Cleaned up 'warning' button from DOM
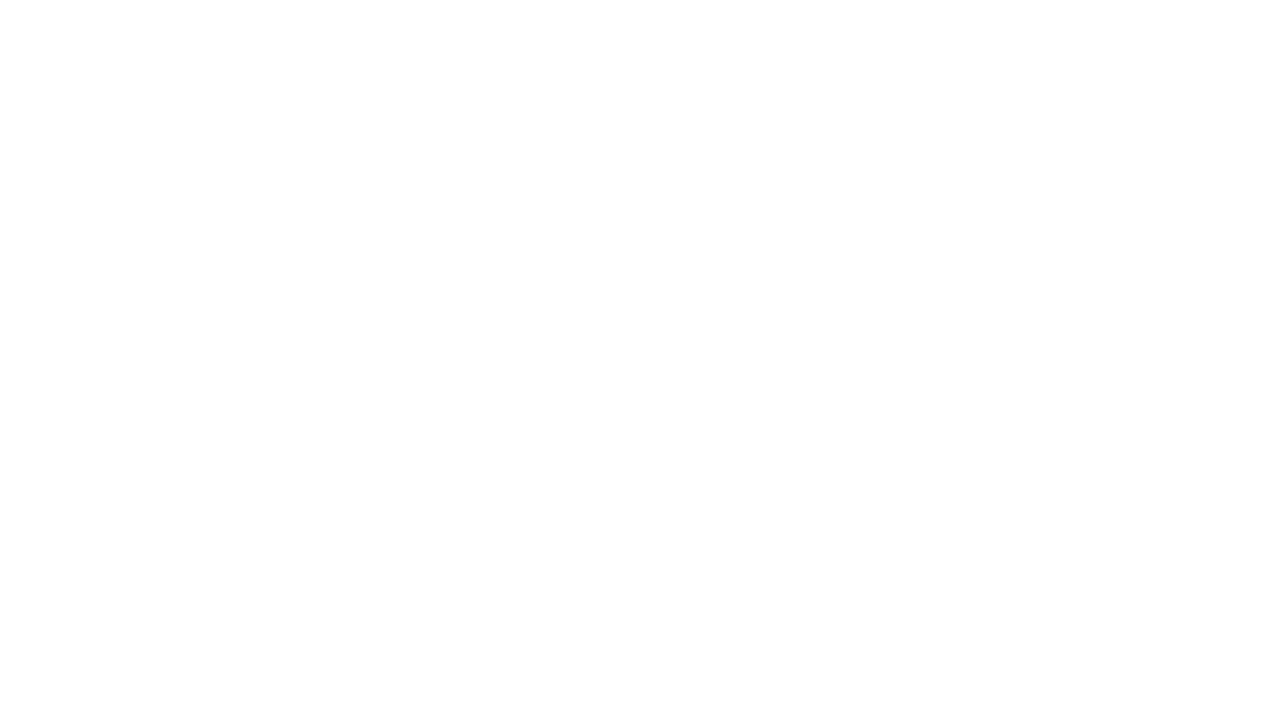

Created button with 'info' variant
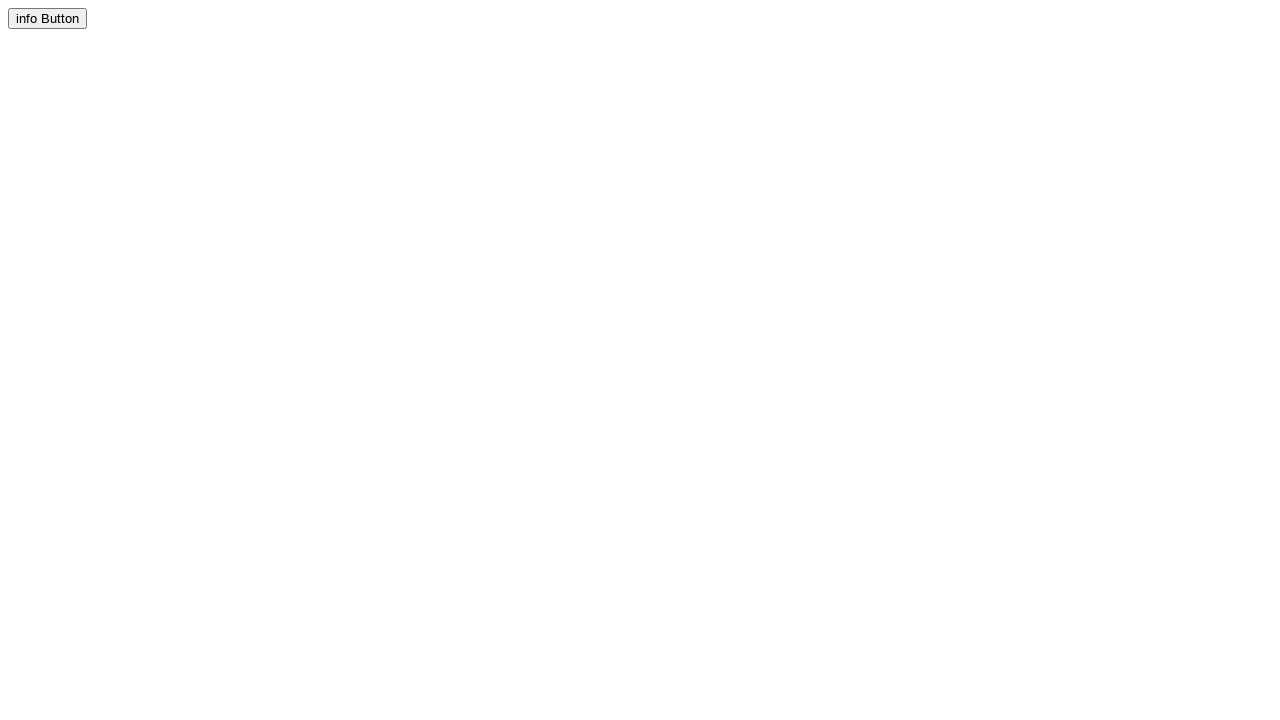

Verified 'info' button is visible
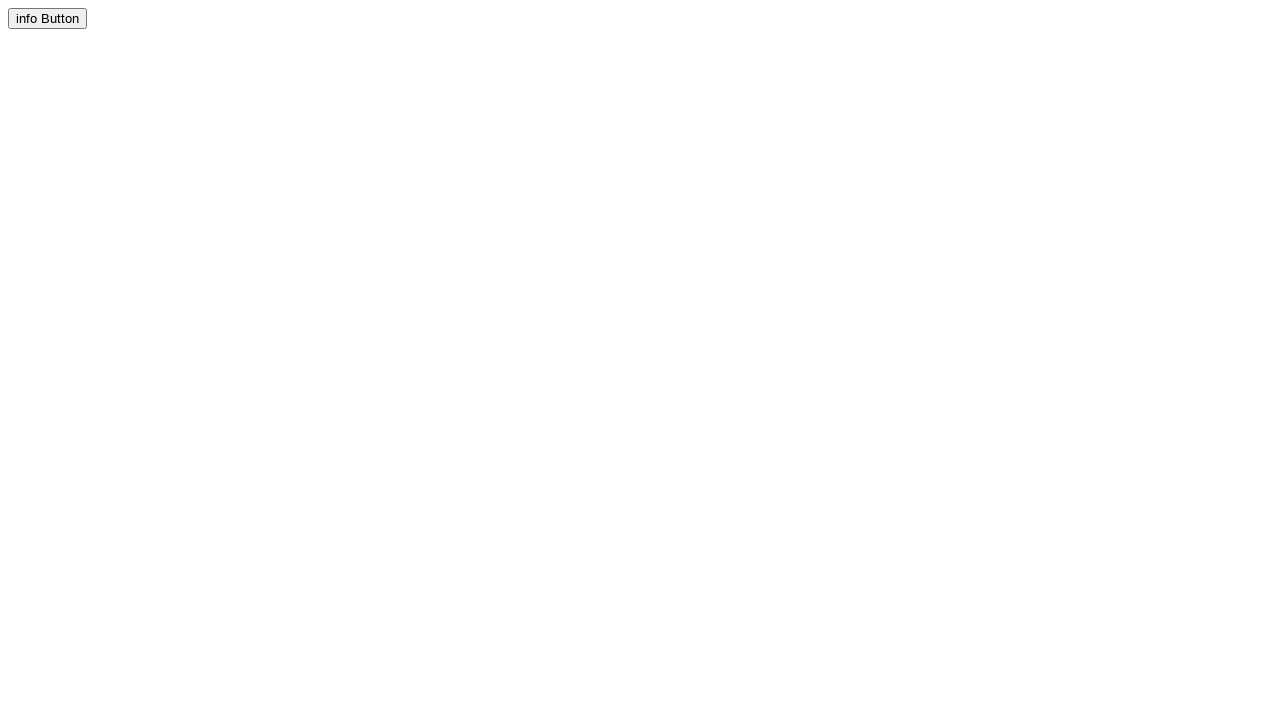

Cleaned up 'info' button from DOM
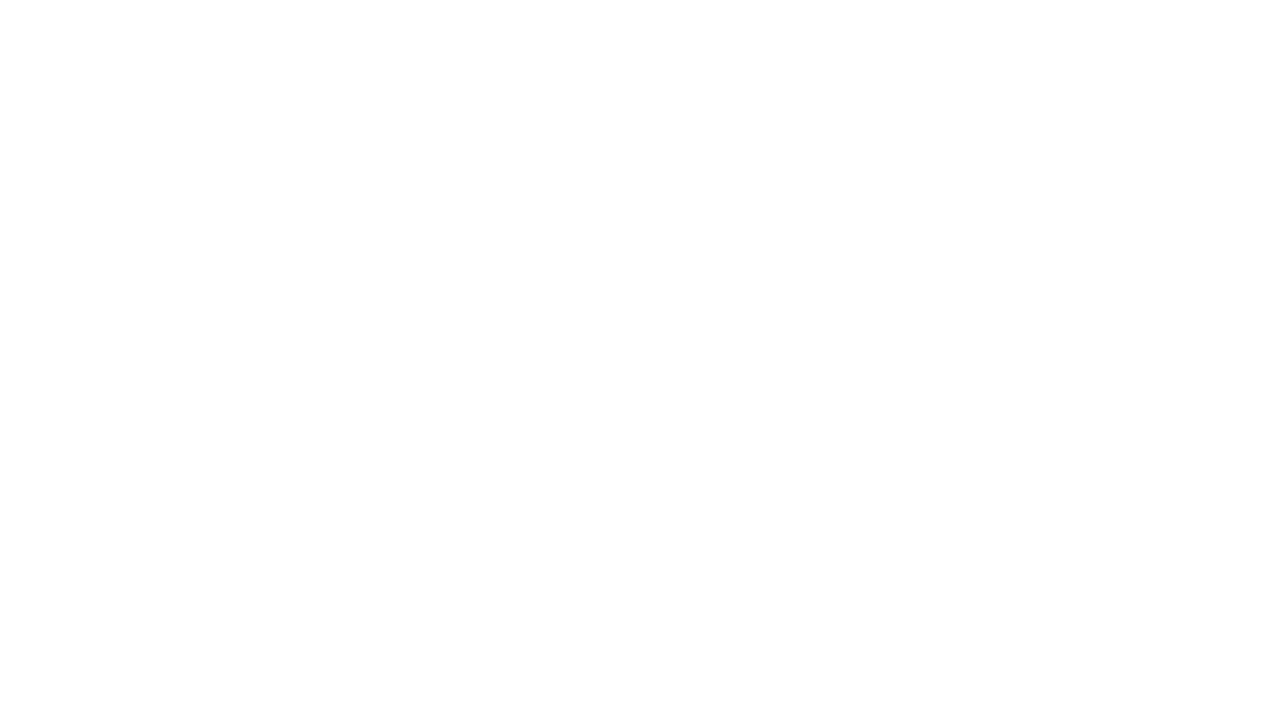

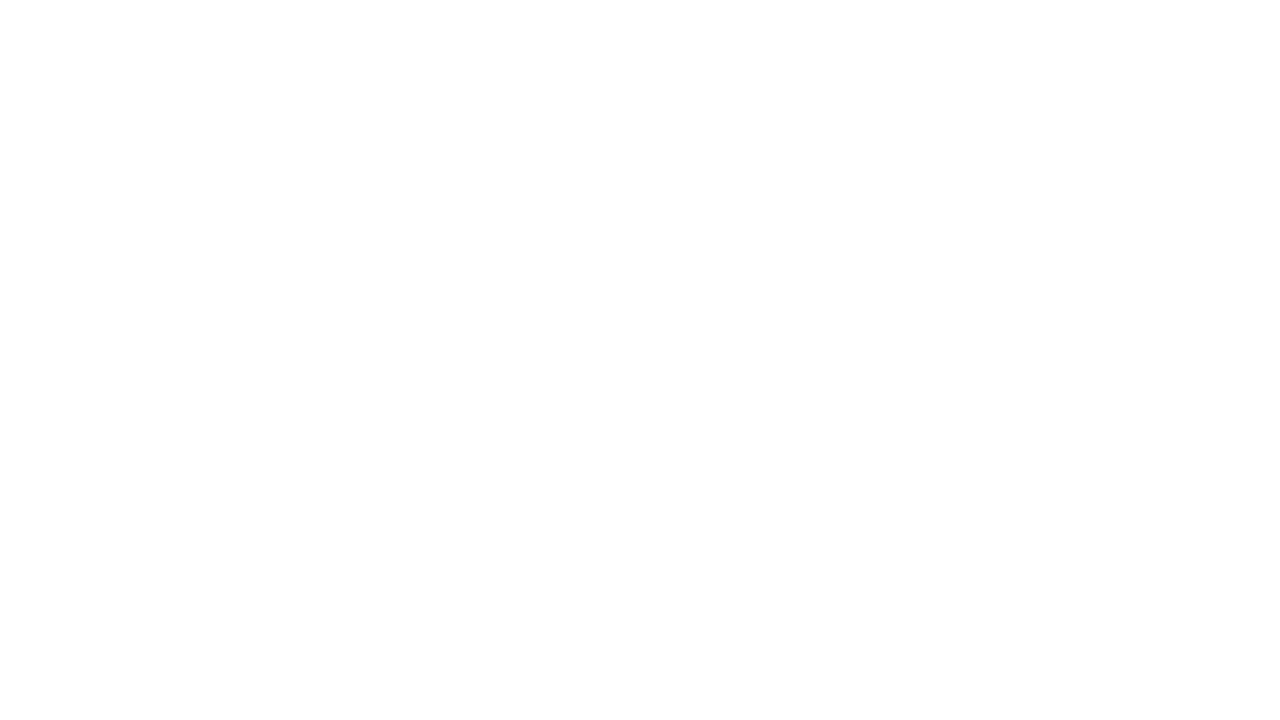